Tests iframe interaction on jQuery UI's autocomplete demo page by switching to the demo frame, typing in the autocomplete input field, then navigating to the Accordion page.

Starting URL: http://jqueryui.com/autocomplete/

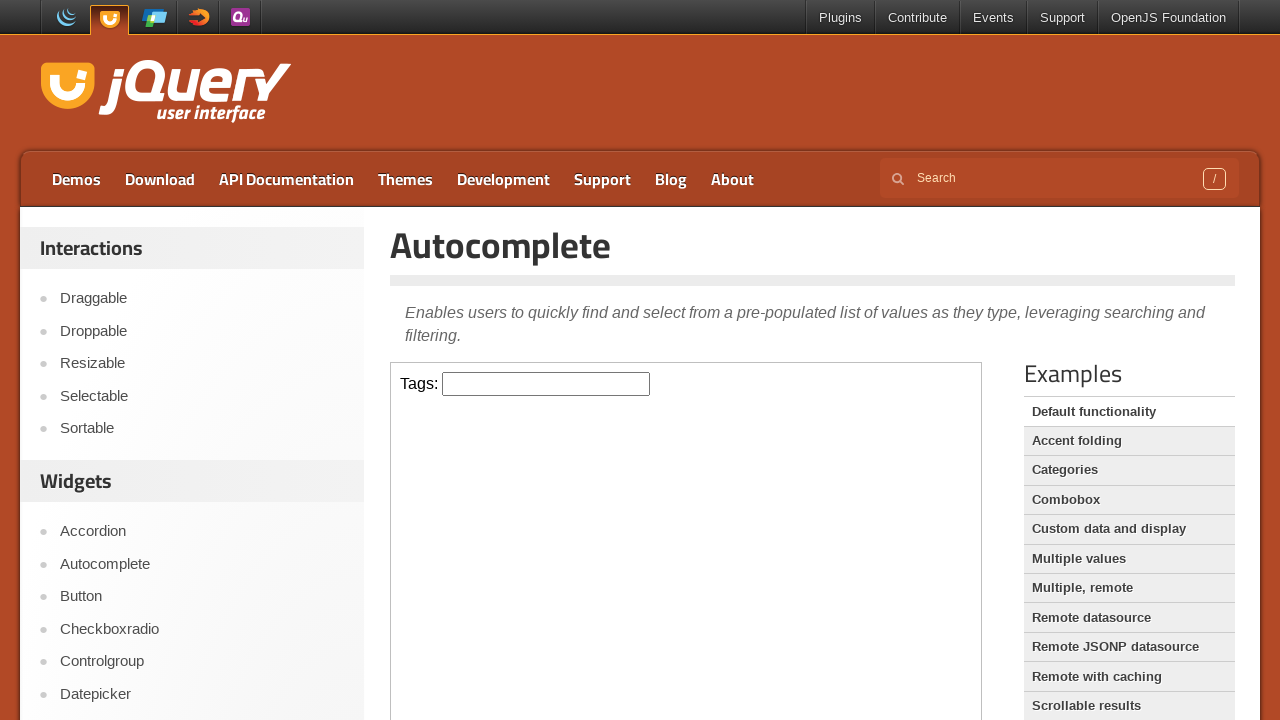

Verified page title is 'Autocomplete | jQuery UI'
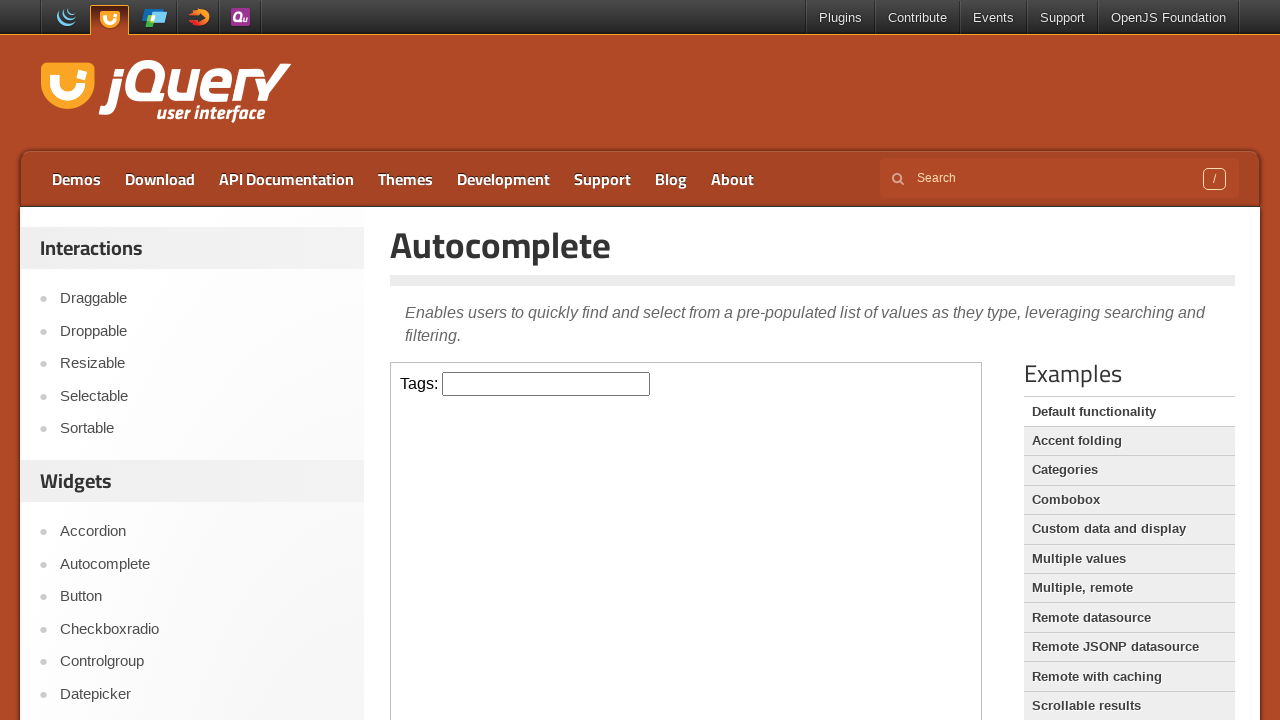

Located demo iframe
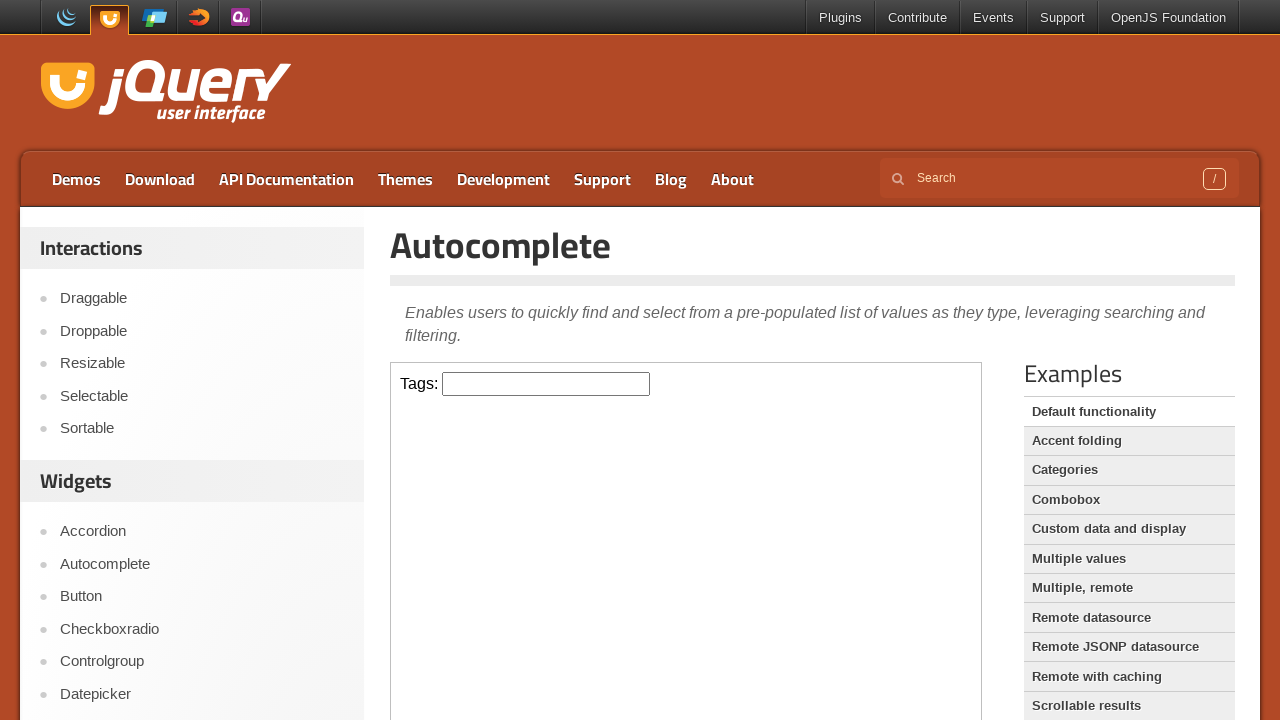

Filled autocomplete input field with 'lavanya' on .demo-frame >> internal:control=enter-frame >> #tags
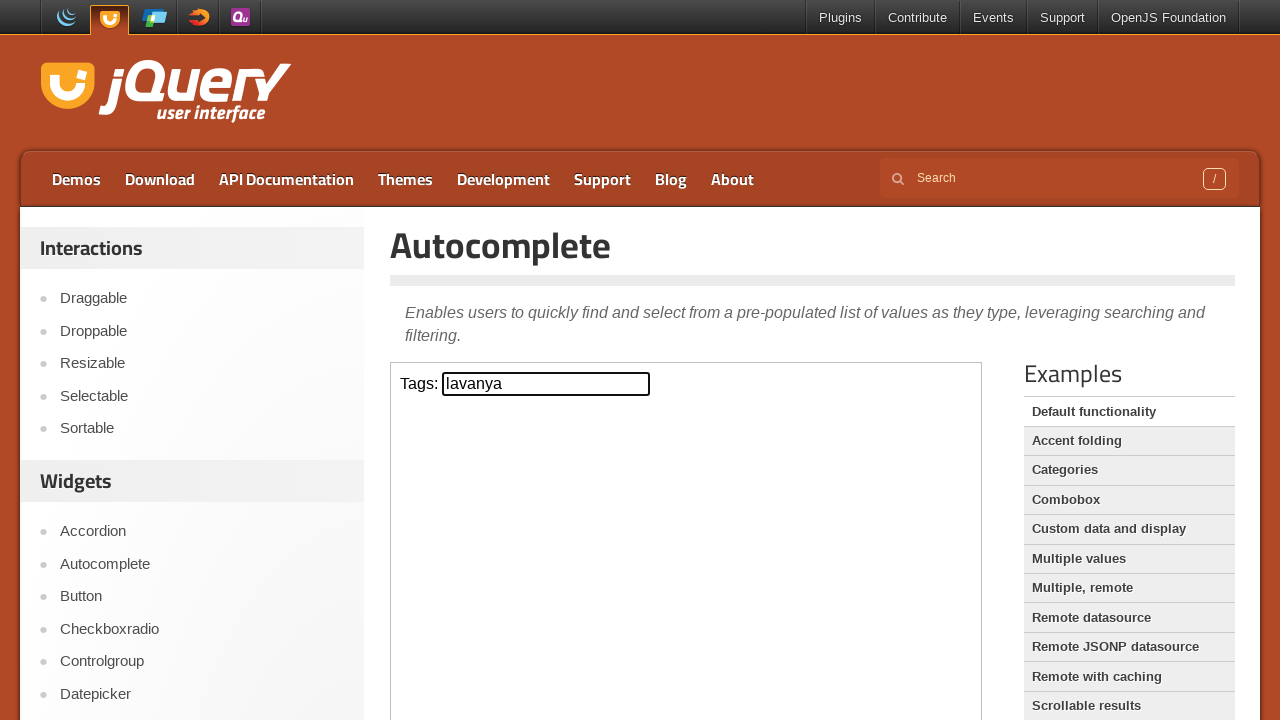

Waited 1 second for autocomplete interaction to complete
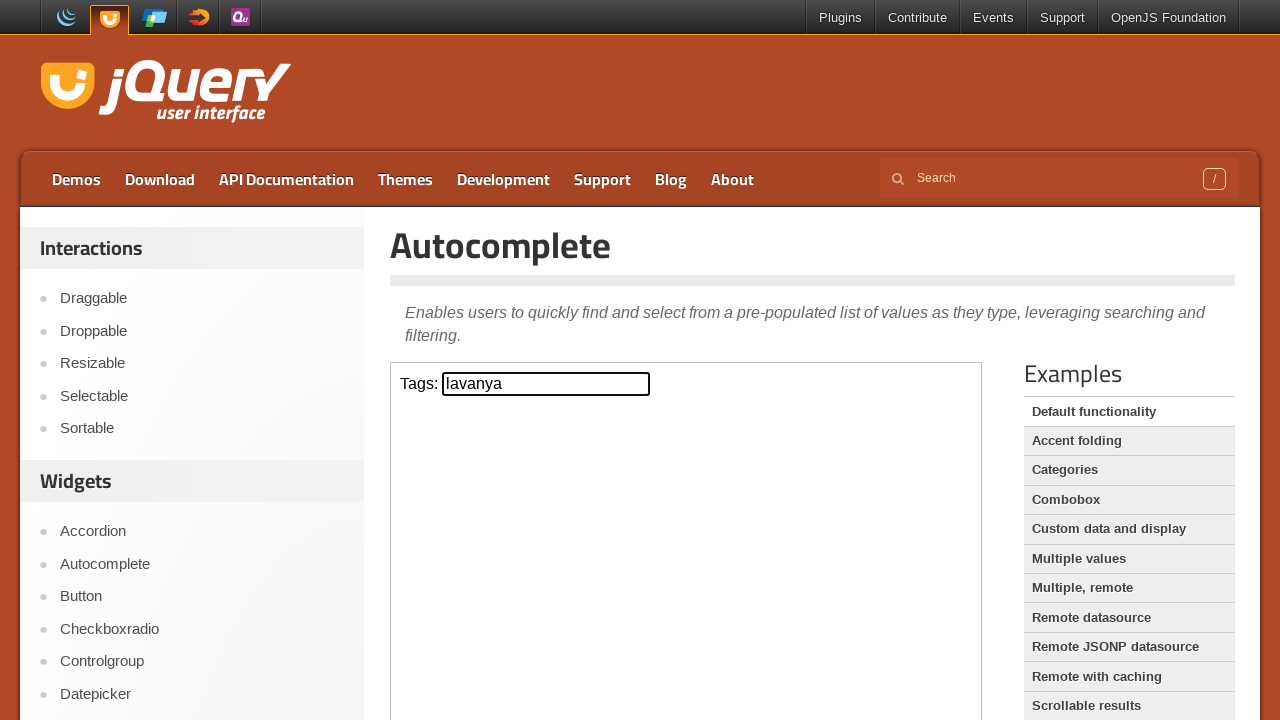

Clicked on Accordion link in main content at (202, 532) on a:text('Accordion')
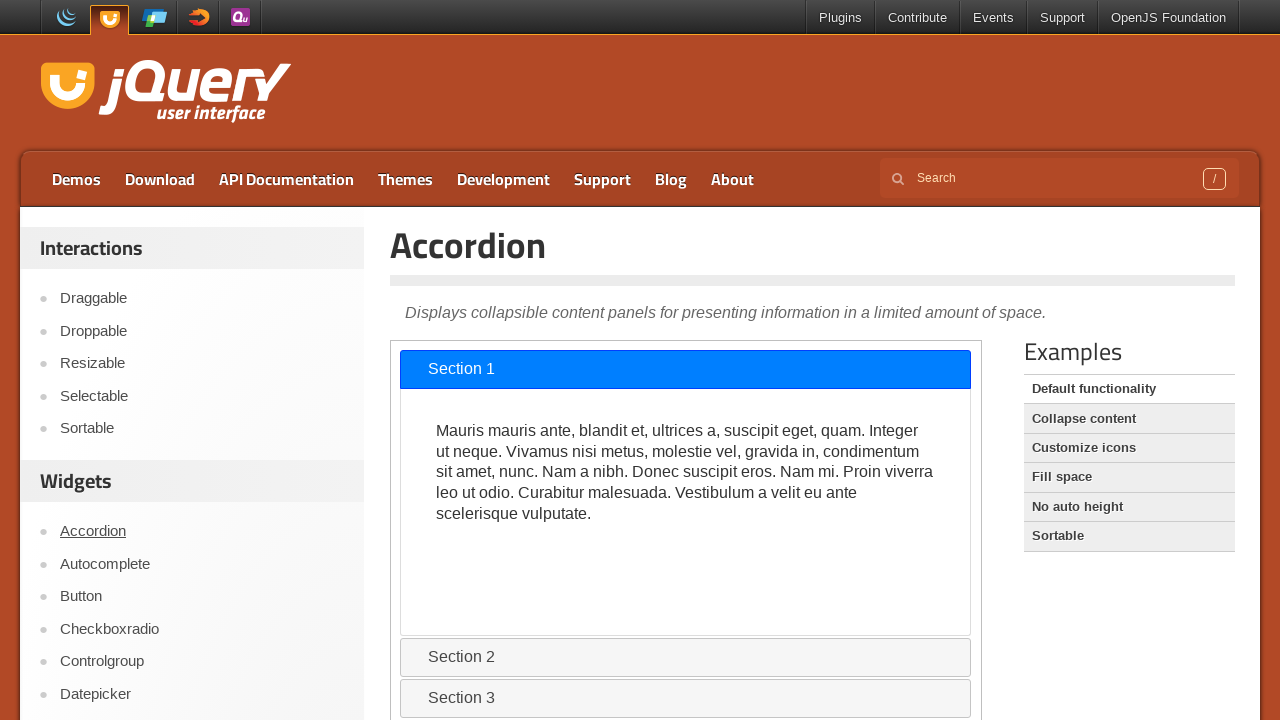

Waited for page navigation to Accordion demo to complete
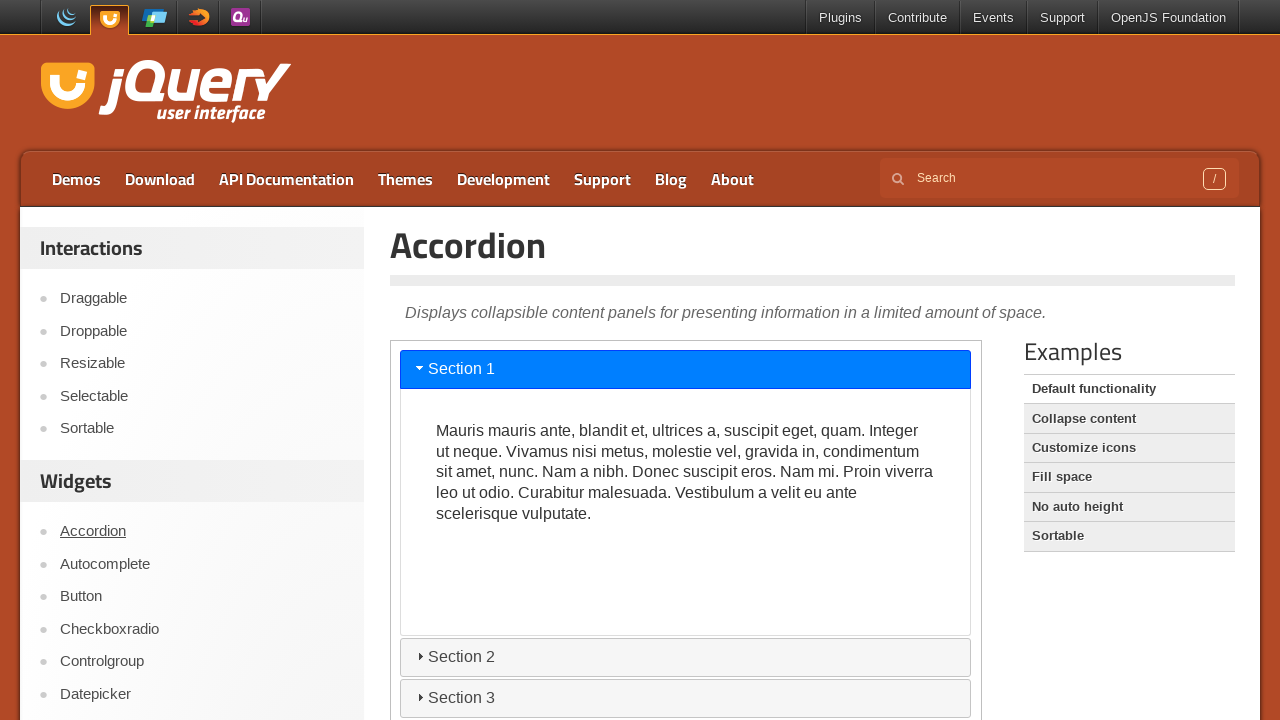

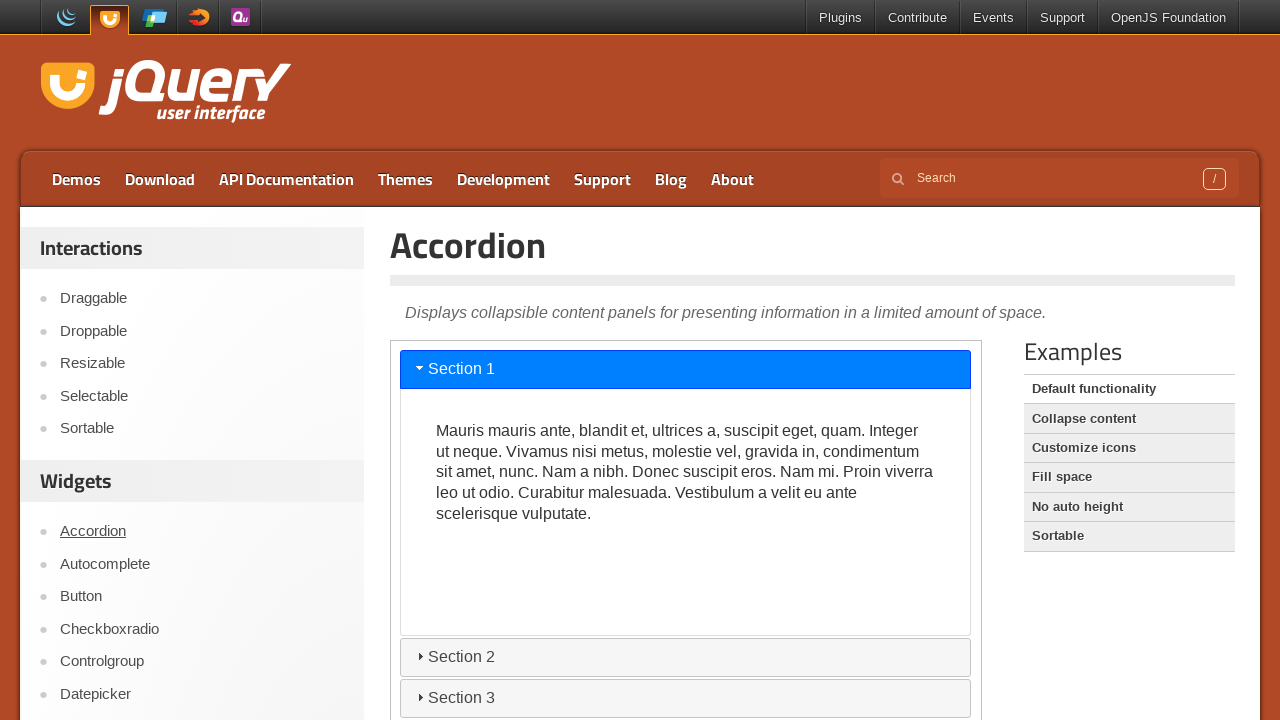